Tests client-side delay handling by clicking an AJAX button and waiting for a success element to appear

Starting URL: http://www.uitestingplayground.com/clientdelay

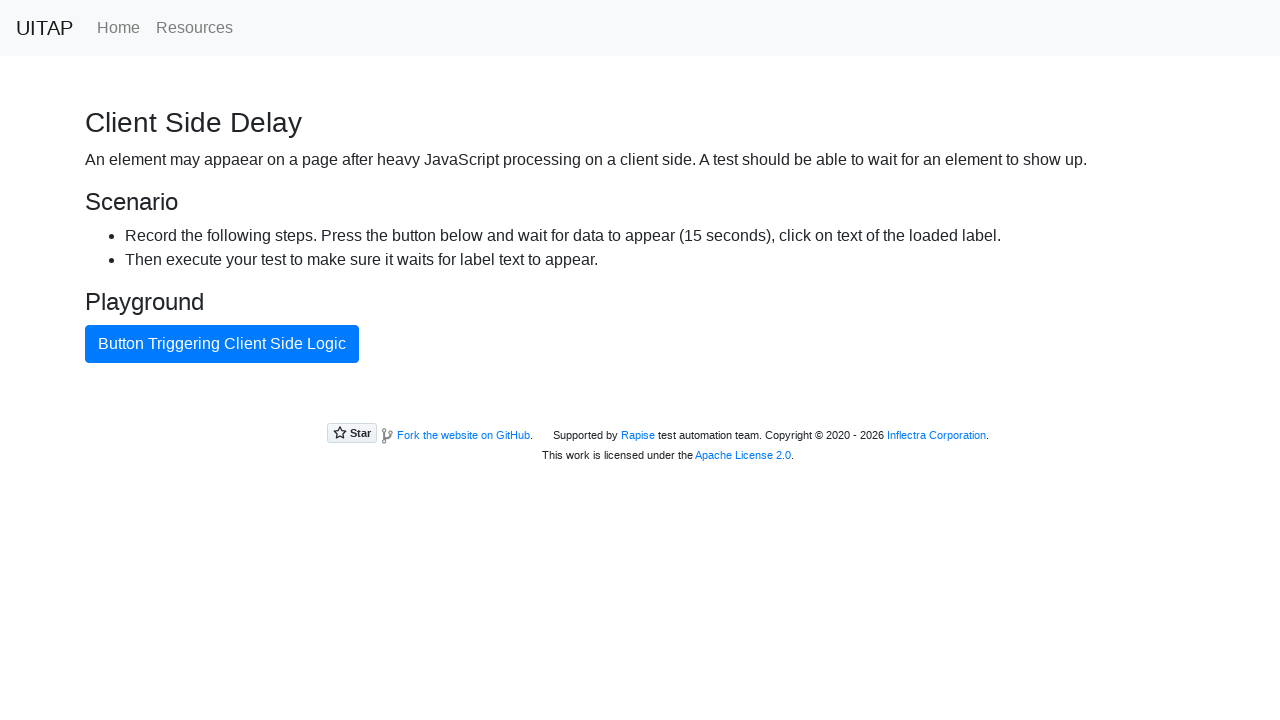

Navigated to Client Delay test page
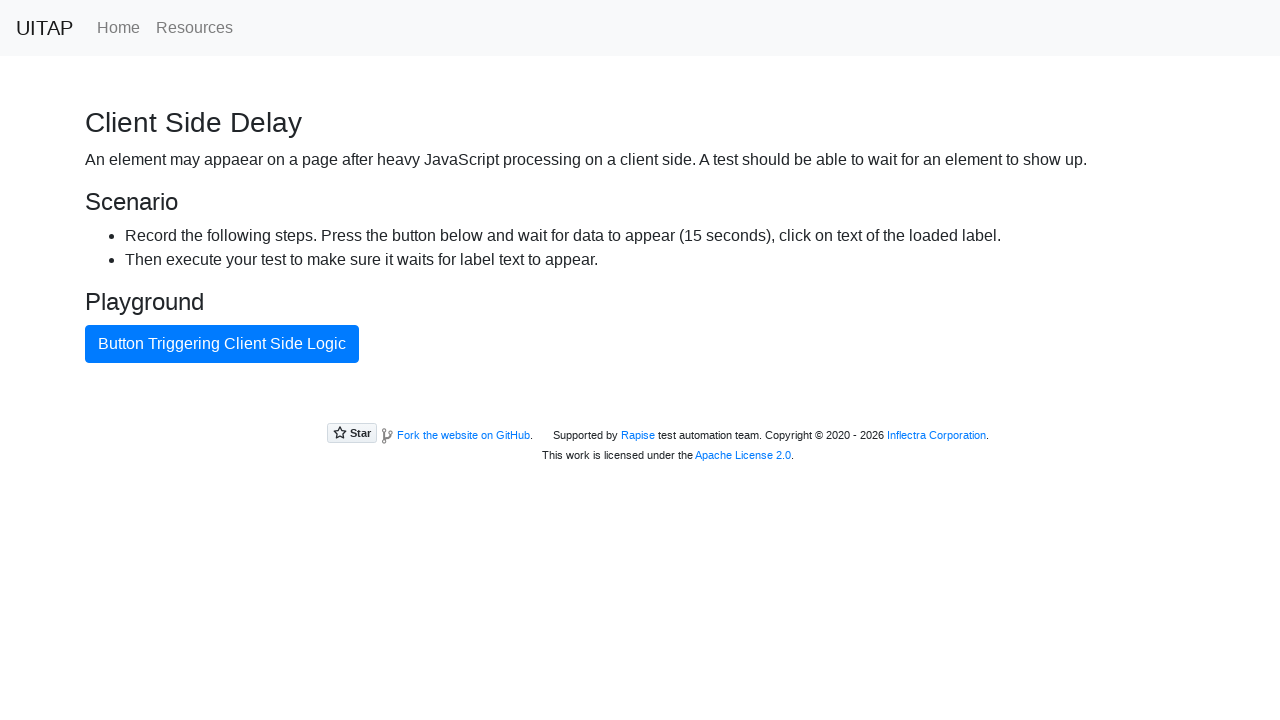

Clicked AJAX button to trigger client-side delay at (222, 344) on #ajaxButton
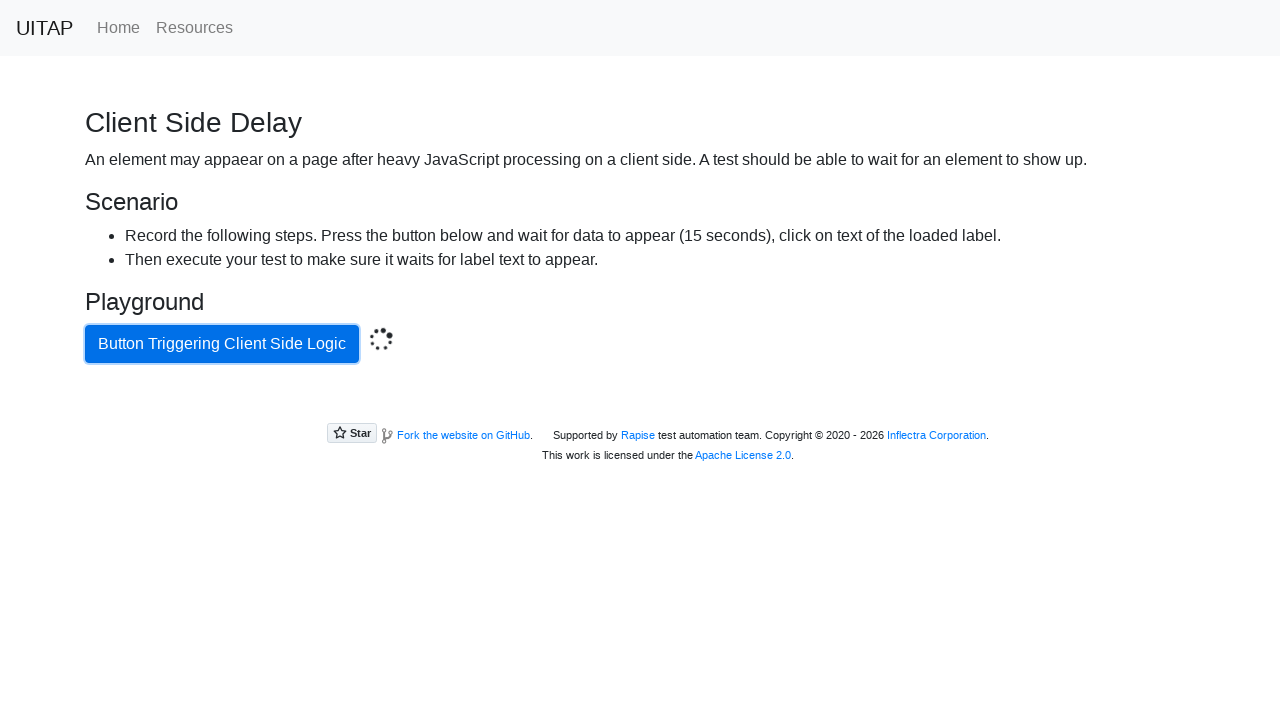

Success element appeared after client-side delay
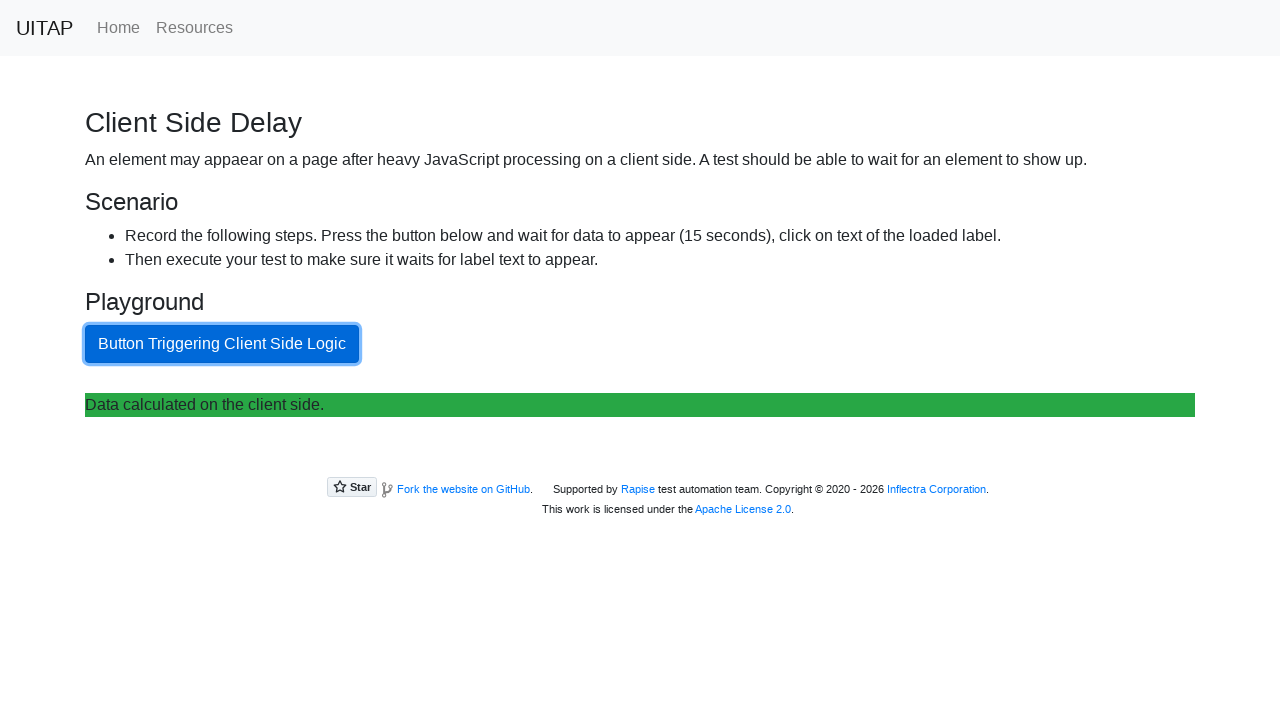

Clicked the success element at (640, 405) on .bg-success
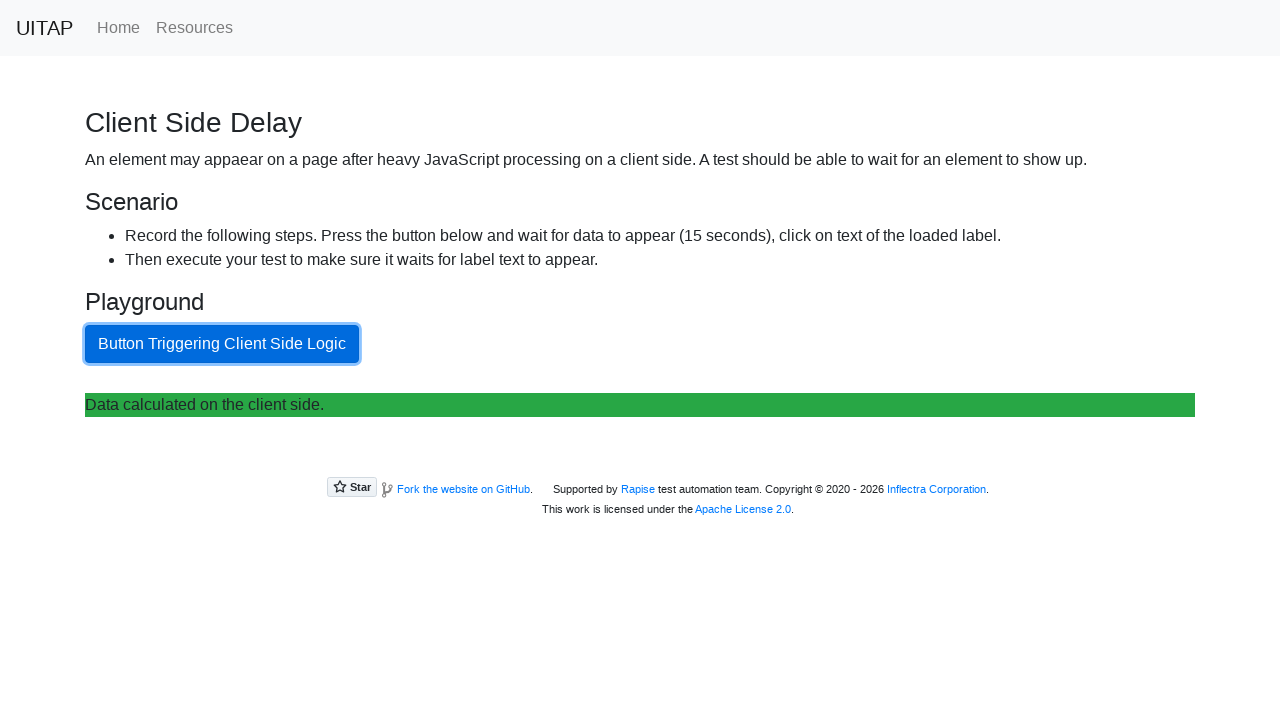

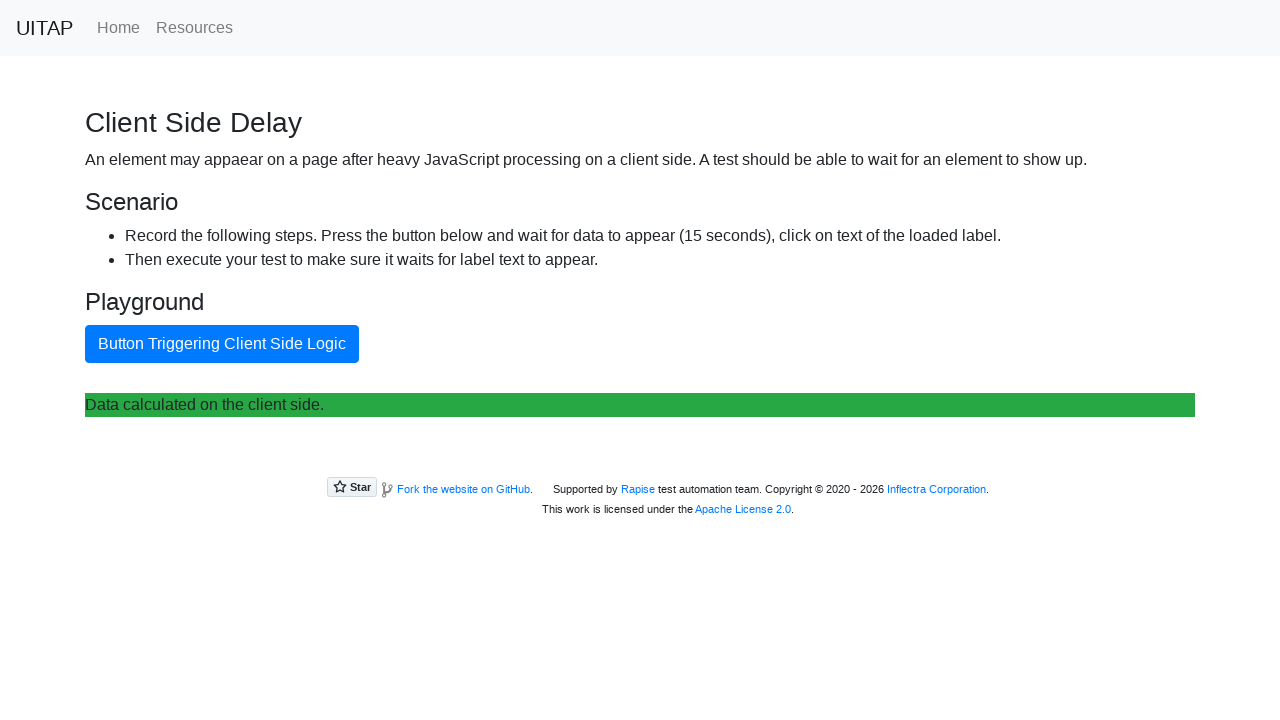